Tests opting out of A/B tests by adding an opt-out cookie after visiting the page, then refreshing to verify the opt-out takes effect.

Starting URL: http://the-internet.herokuapp.com/abtest

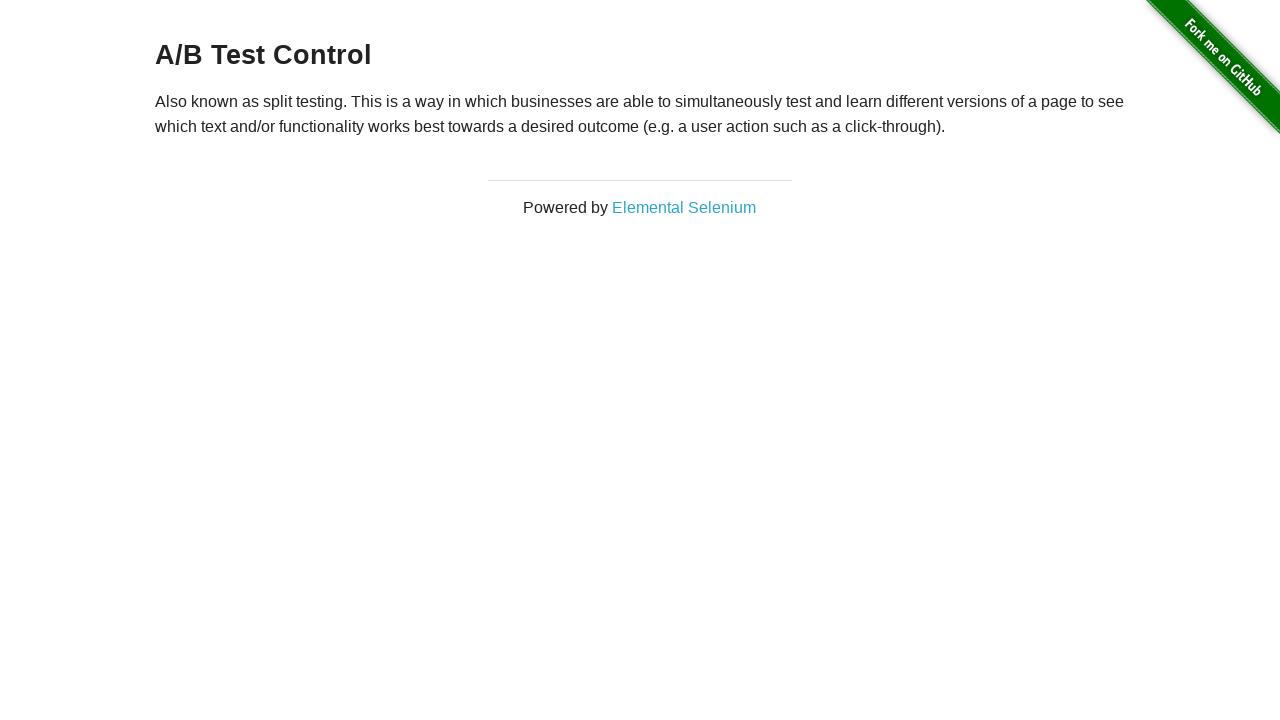

Retrieved heading text from page
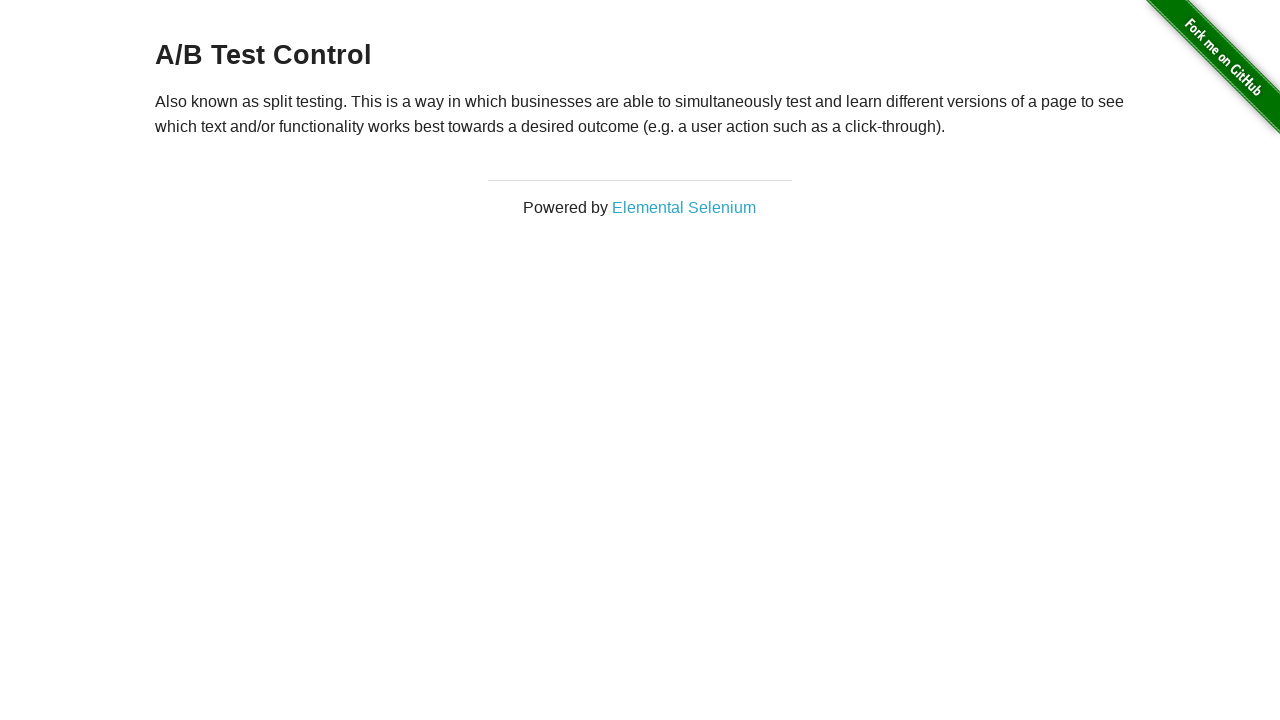

Added optimizelyOptOut cookie to opt out of A/B test
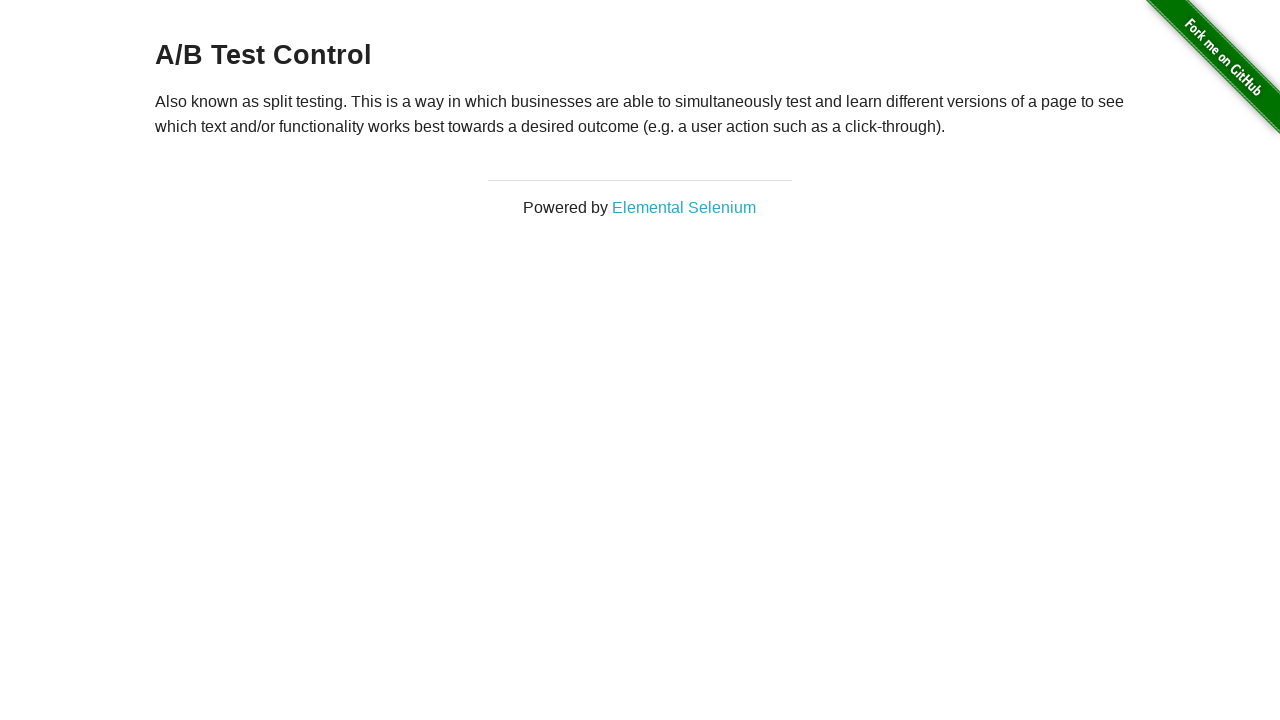

Refreshed page to verify opt-out cookie takes effect
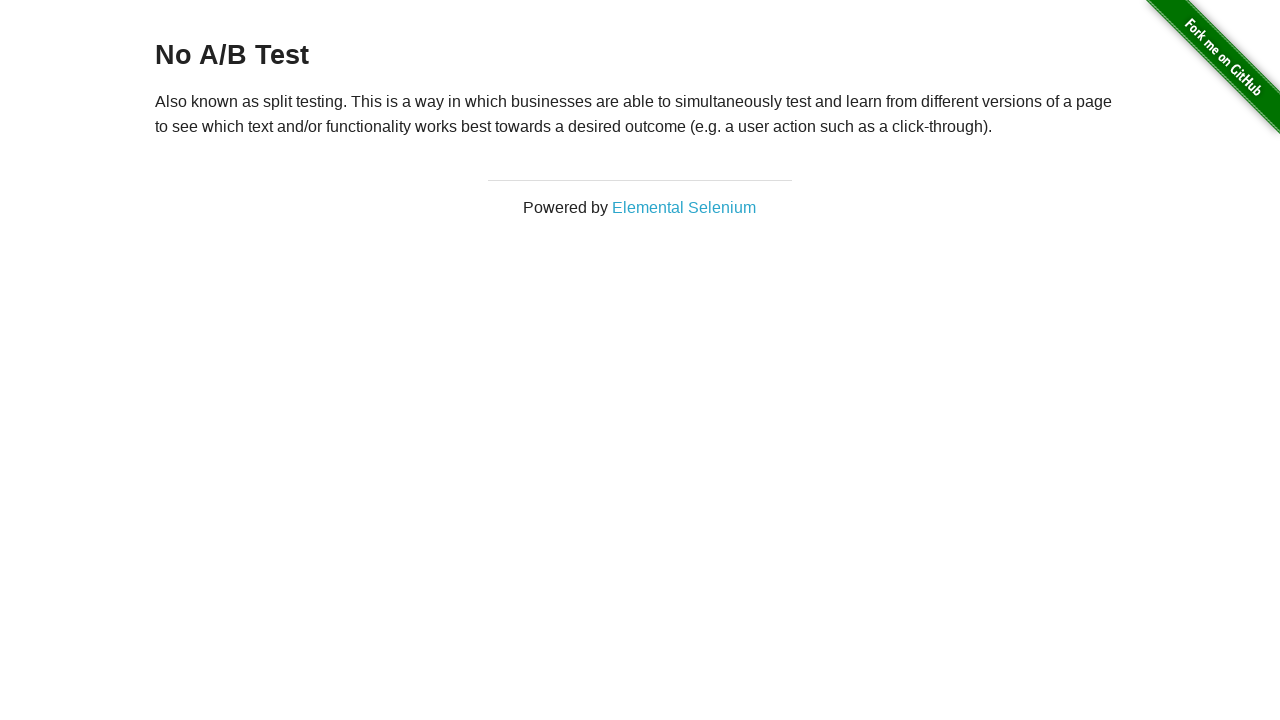

Confirmed heading is present after opt-out
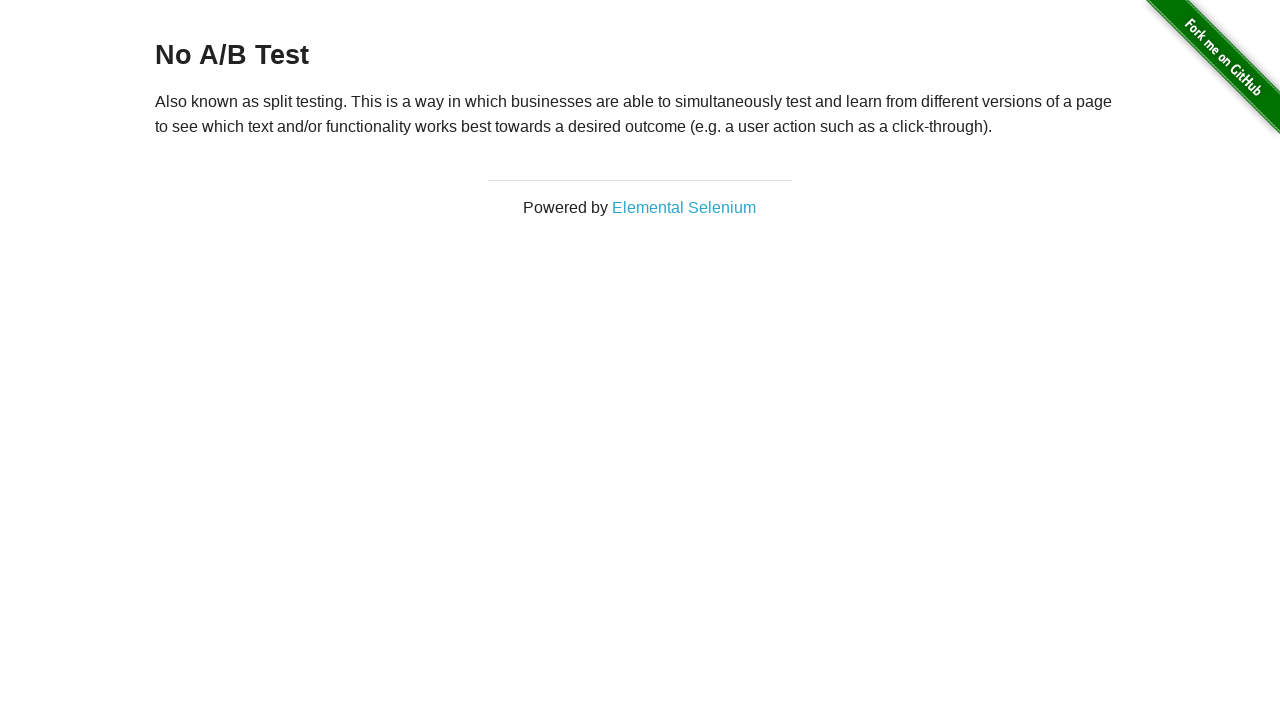

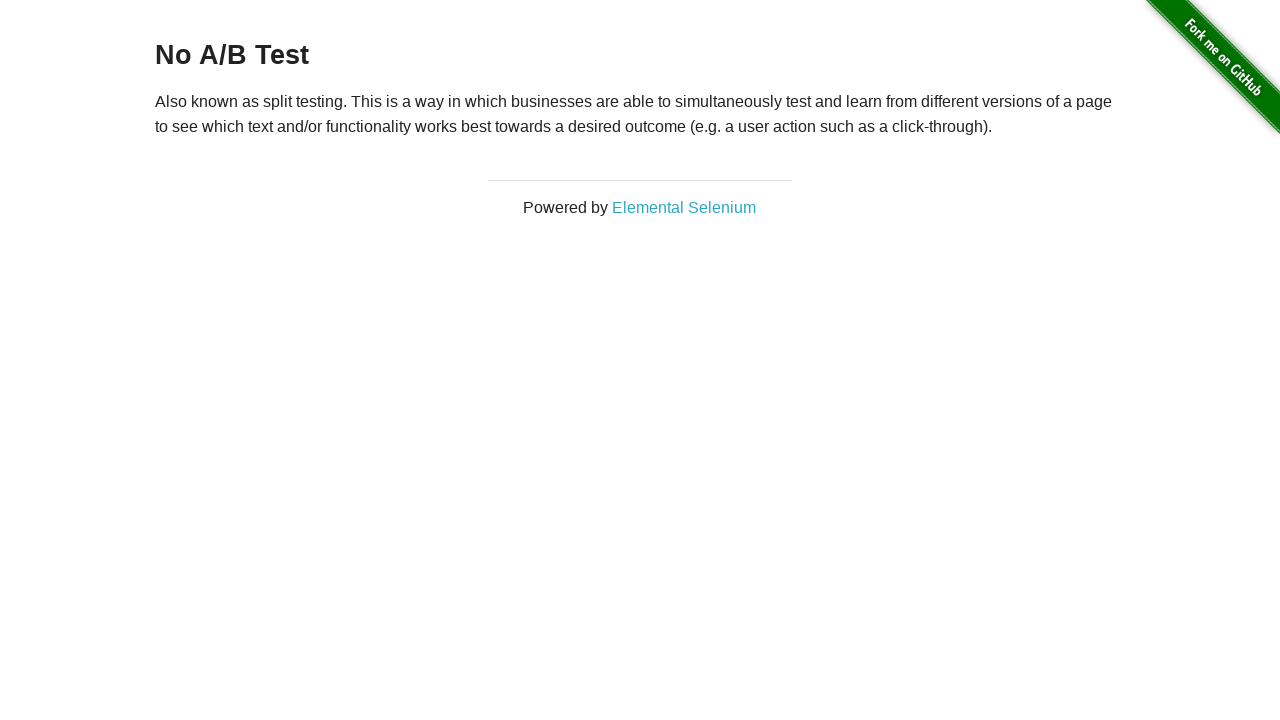